Navigates to a data tables page, locates a specific user (Frank) in the table by parsing table rows, and clicks the edit link for that user.

Starting URL: https://the-internet.herokuapp.com/tables

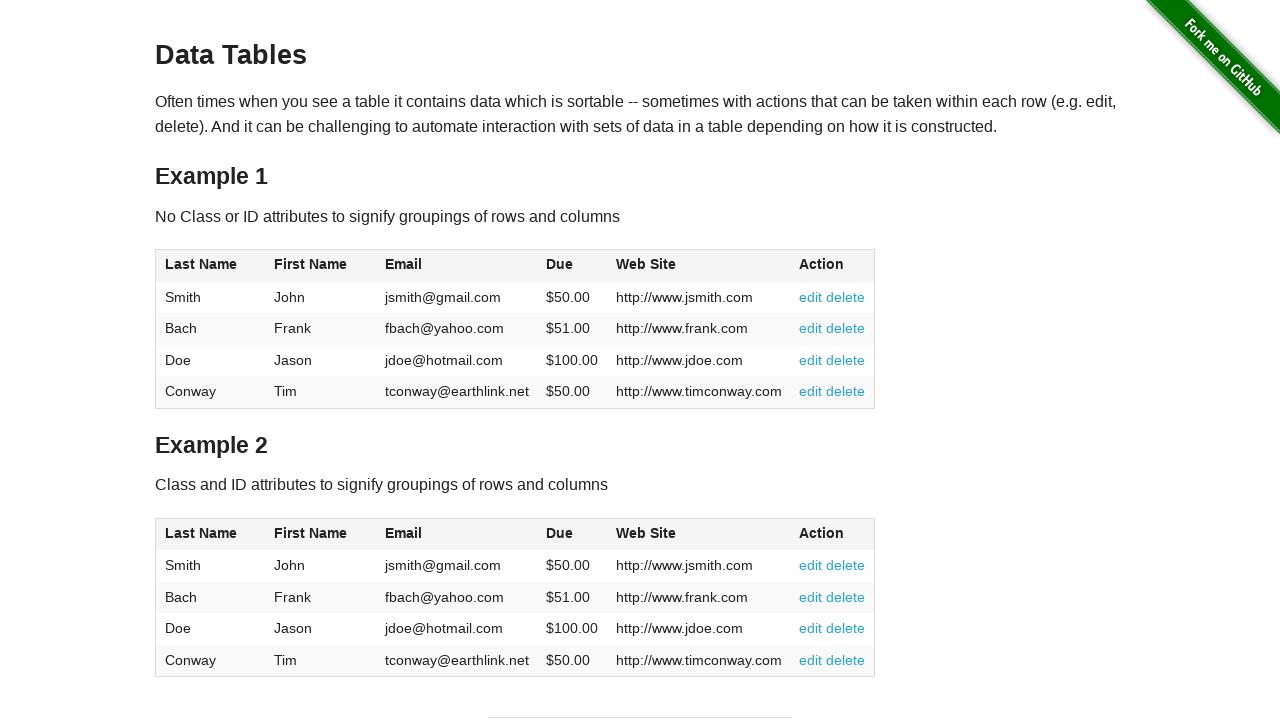

Waited for table rows to load
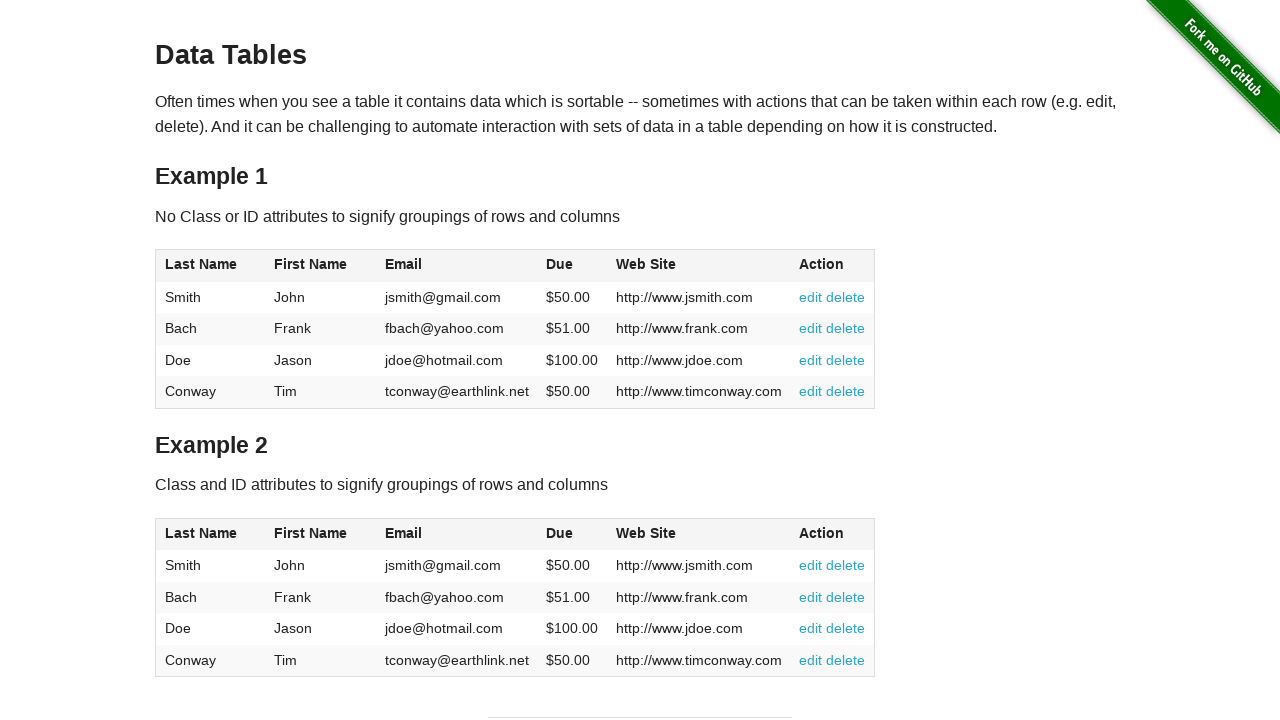

Retrieved all table rows
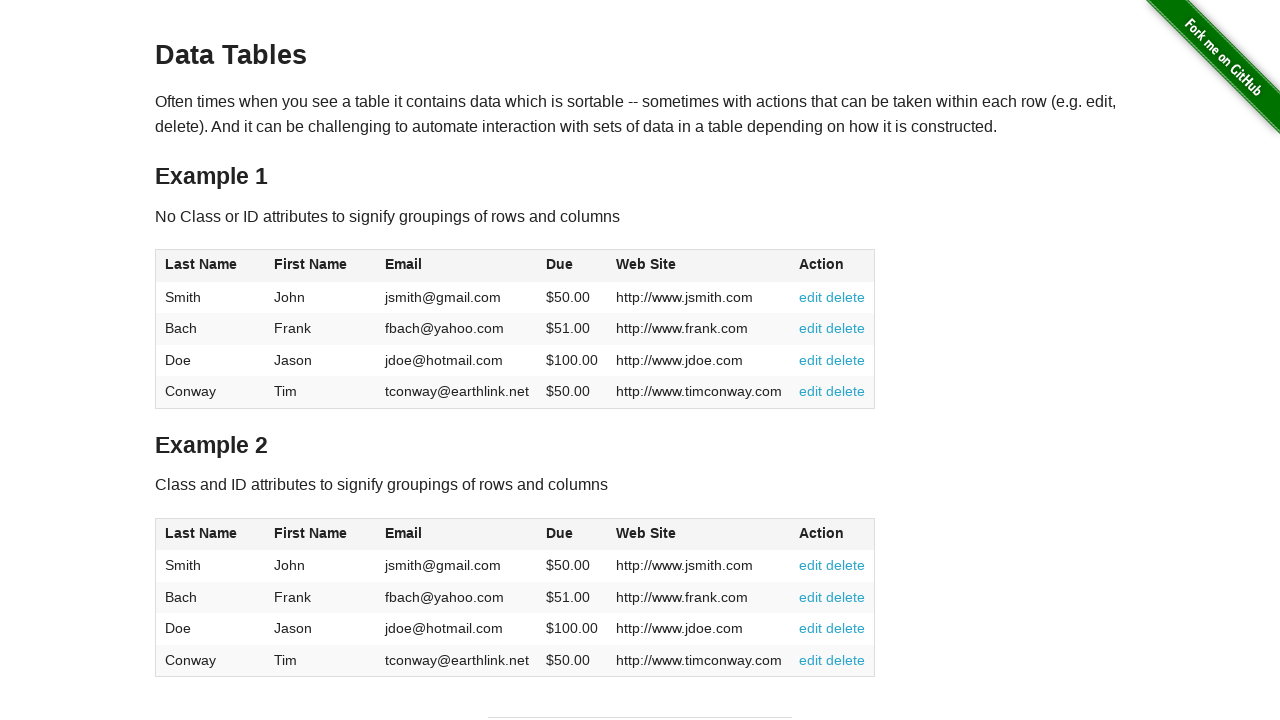

Parsed cell with first name: John
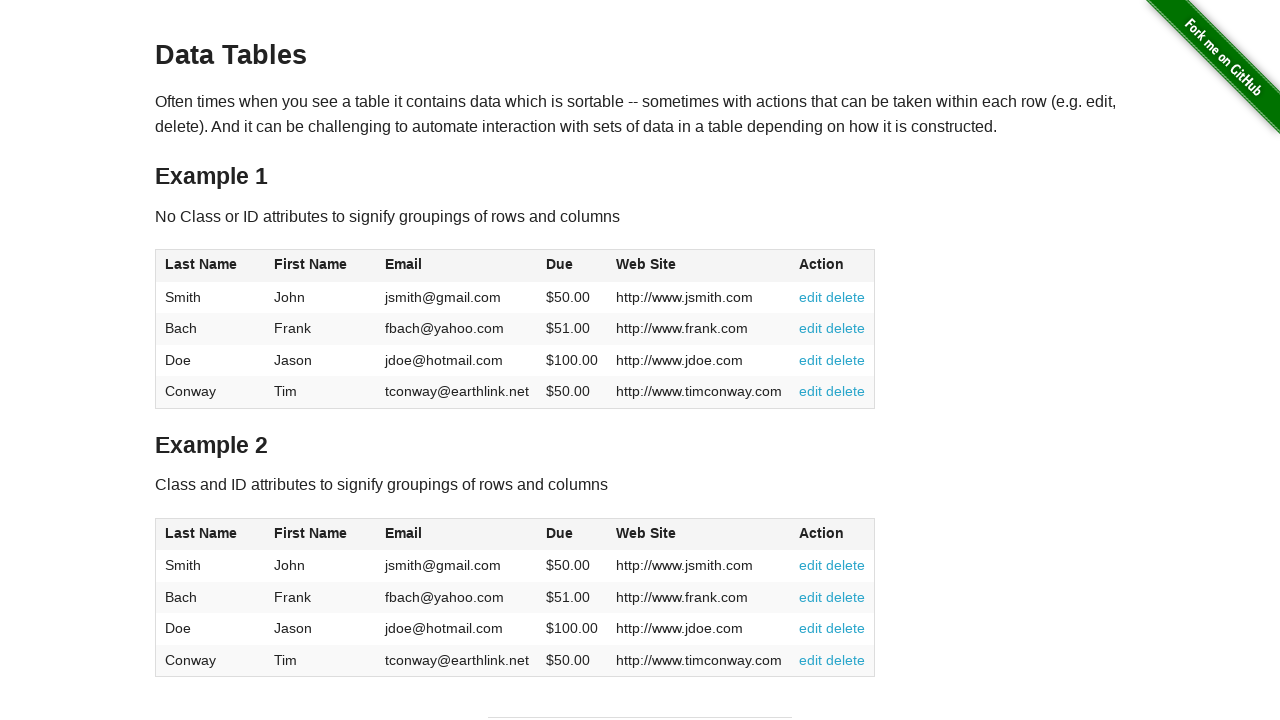

Parsed cell with first name: Frank
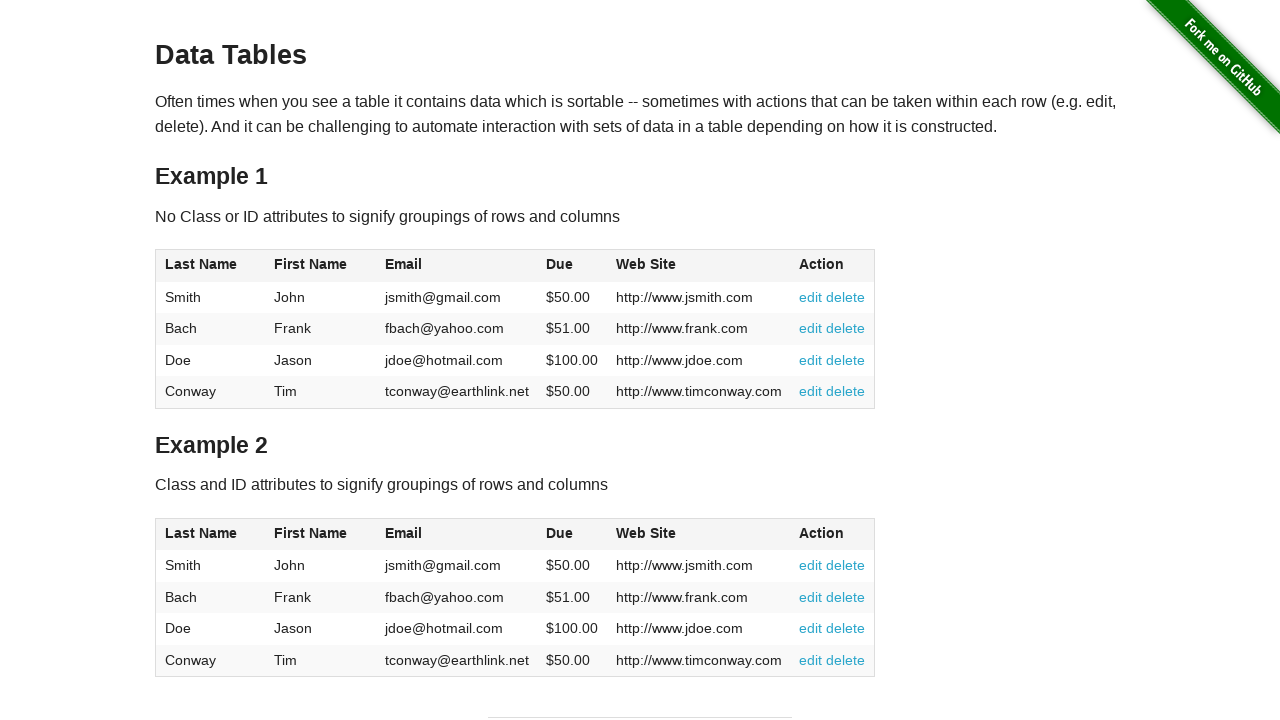

Found Frank in the table
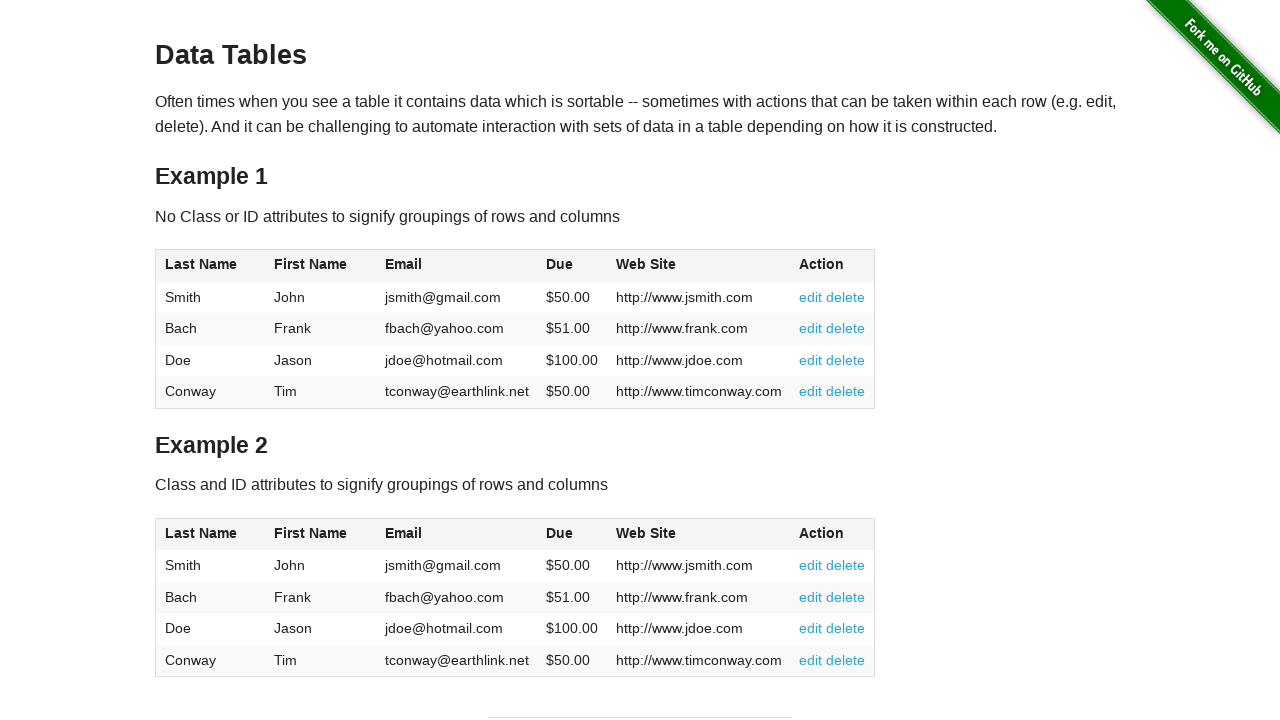

Clicked the edit link for Frank's row at (811, 328) on table#table1 tbody tr >> nth=1 >> internal:text="edit"i
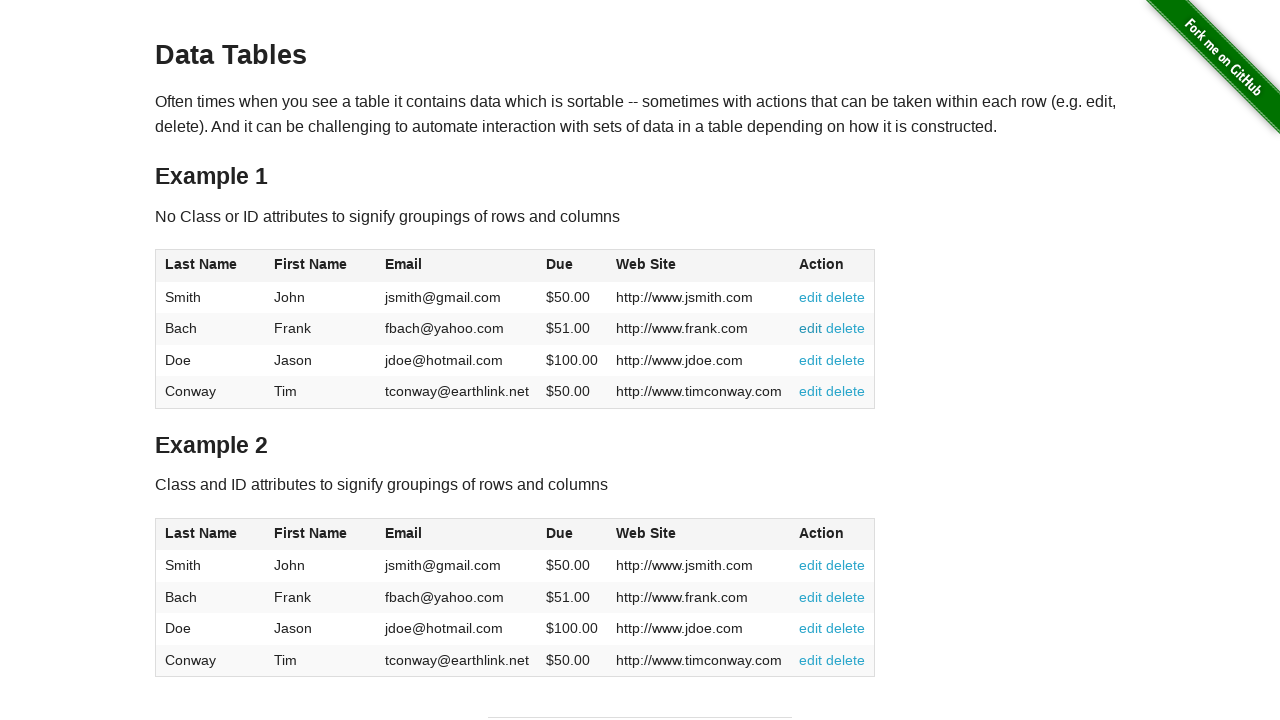

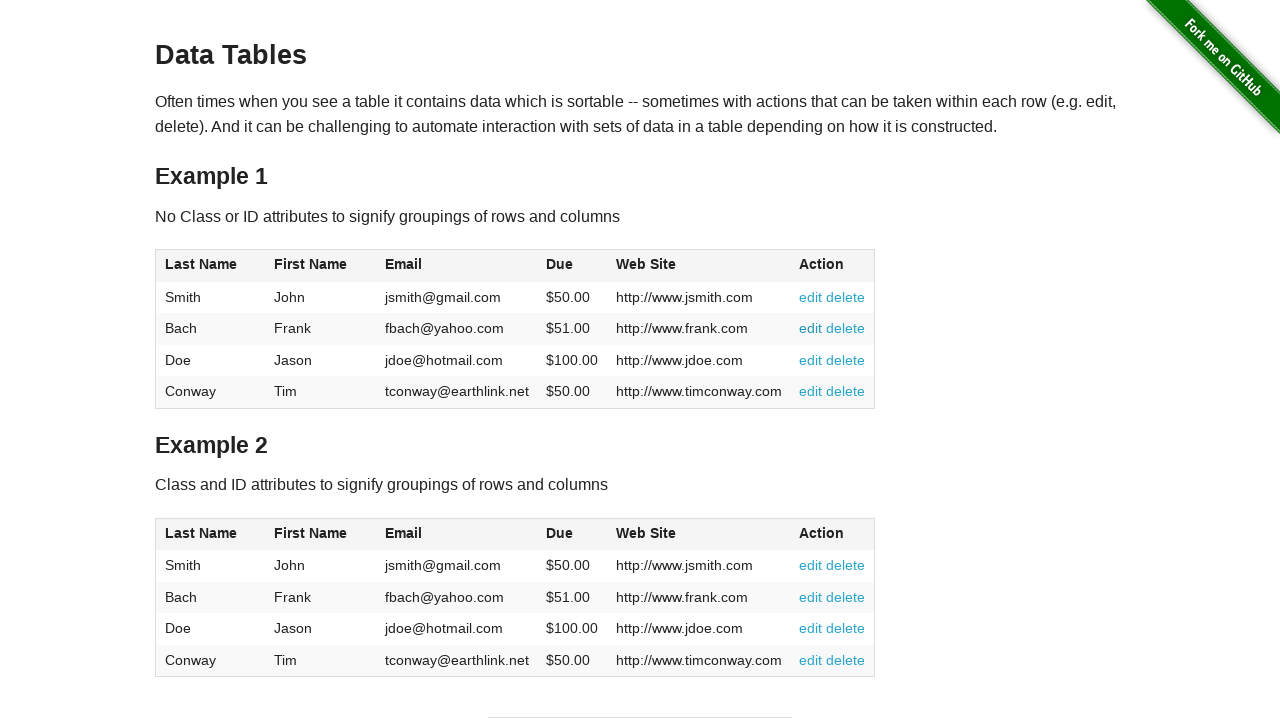